Tests opting out of A/B tests by adding an opt-out cookie after visiting the page, then refreshing to verify the opt-out takes effect.

Starting URL: http://the-internet.herokuapp.com/abtest

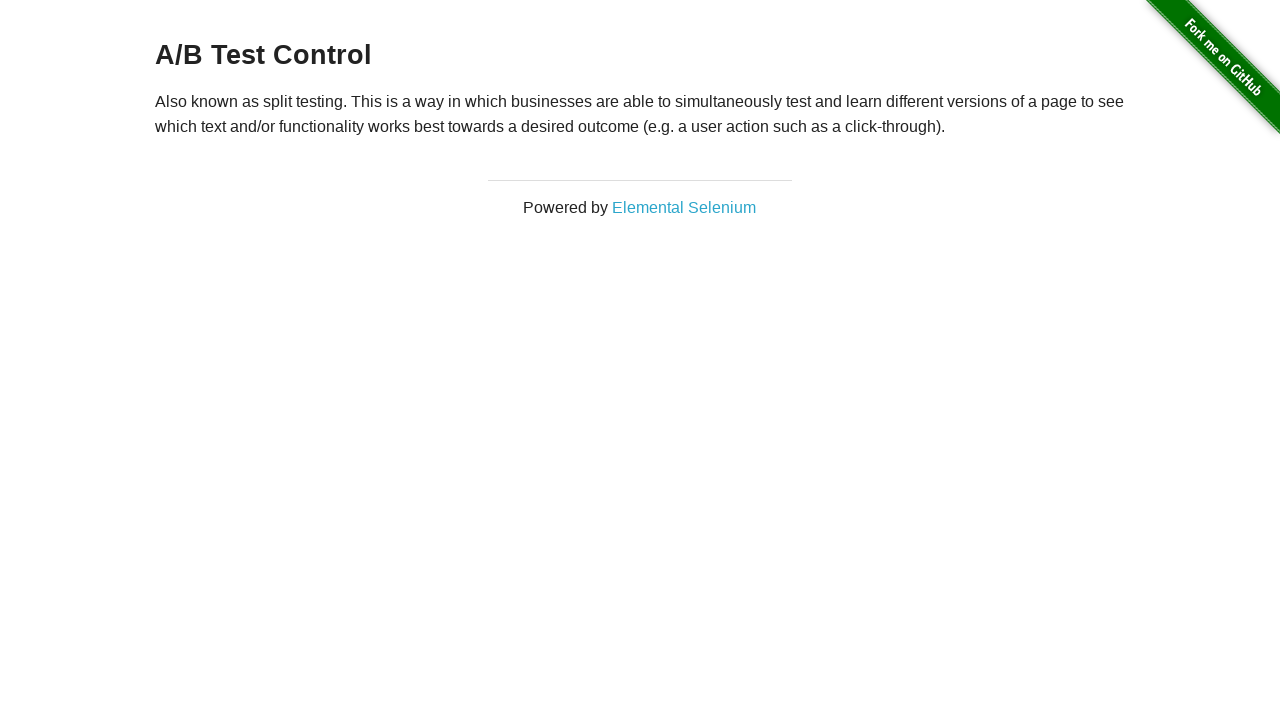

Located h3 heading element
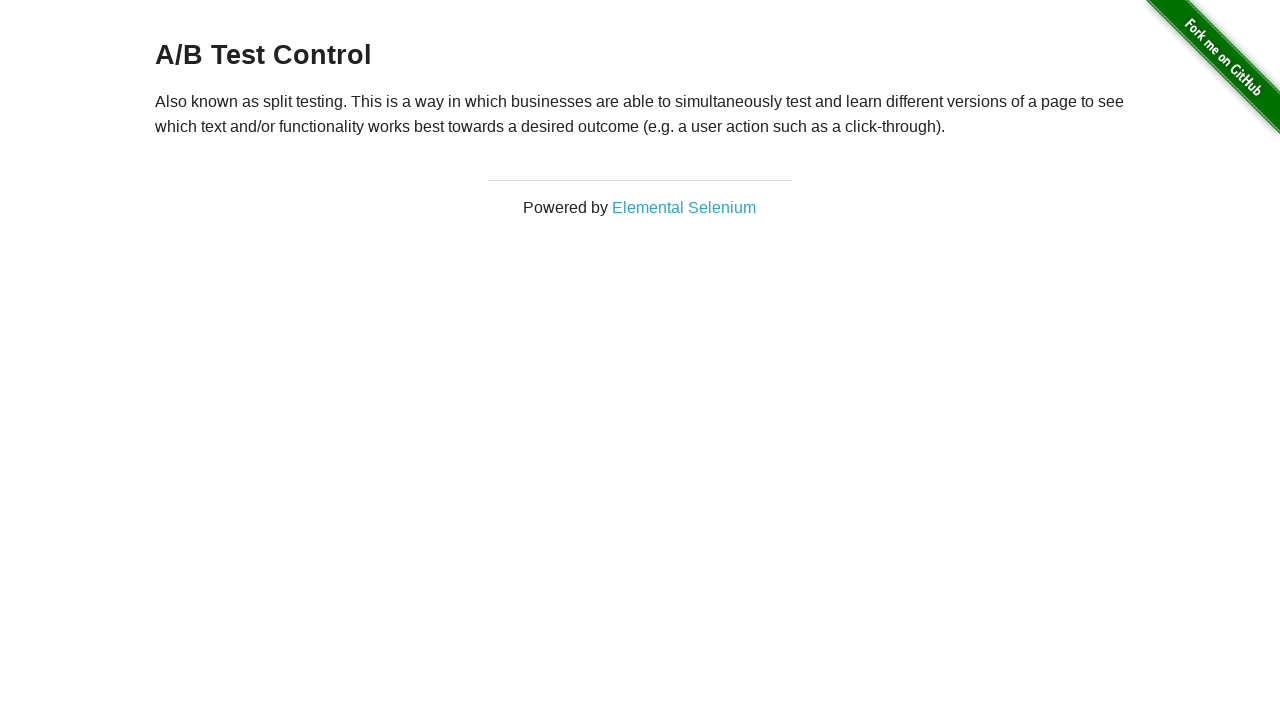

Waited for h3 heading to be visible
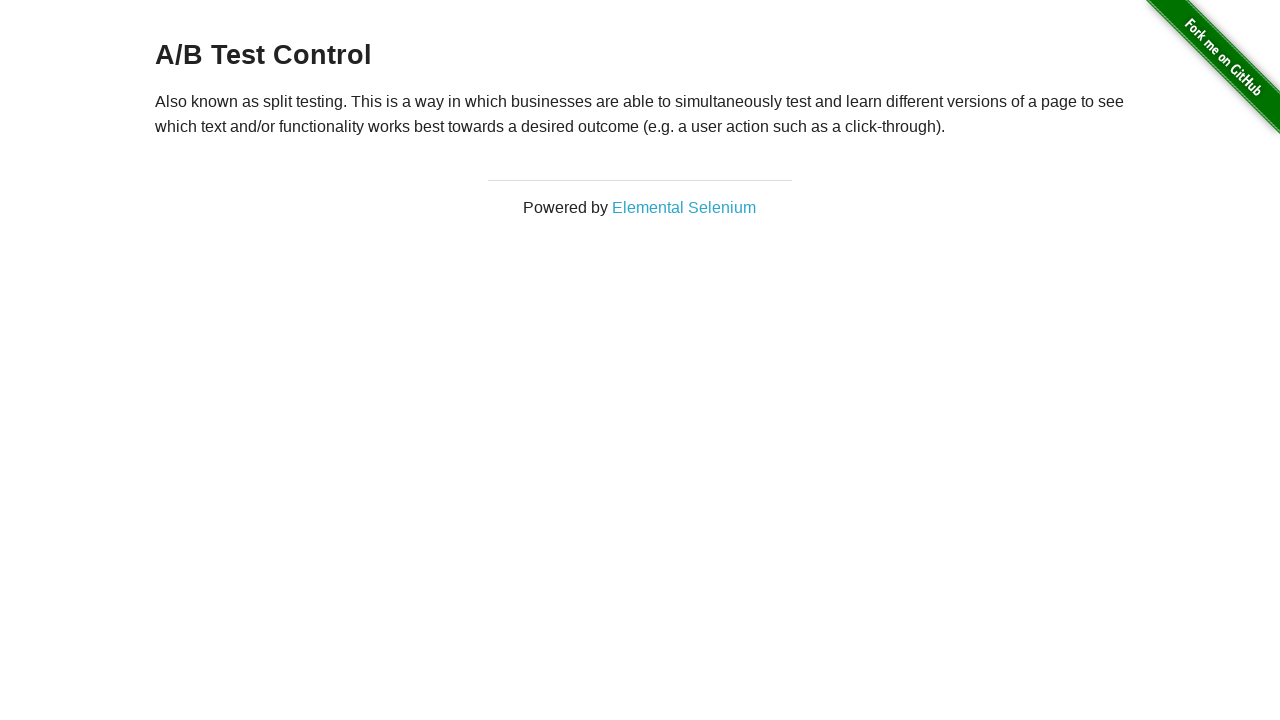

Verified initial A/B test heading is present
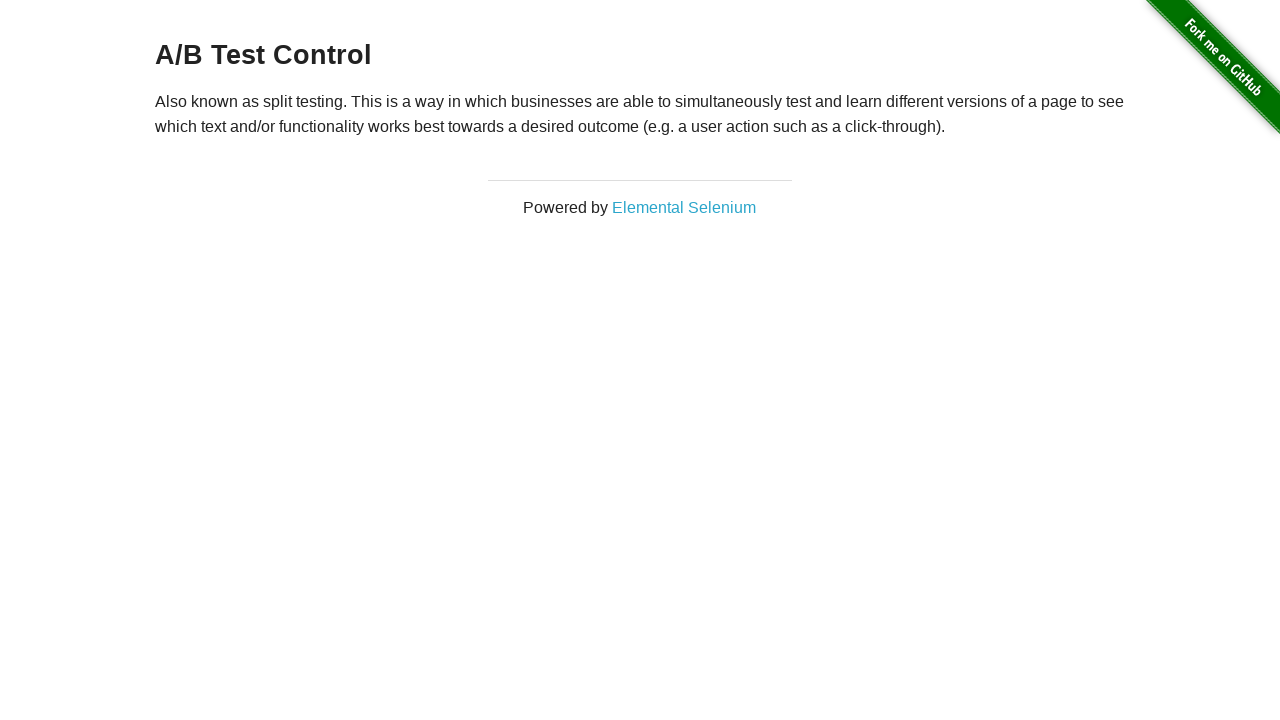

Added optimizelyOptOut cookie to context
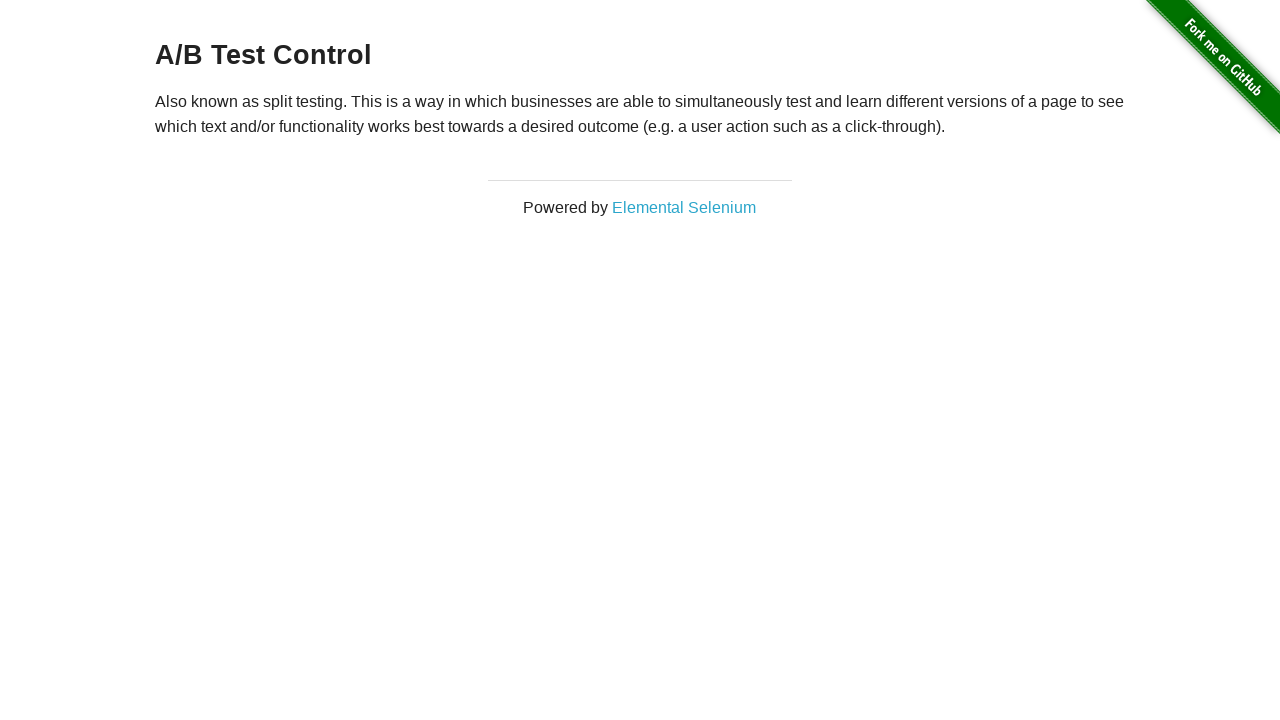

Reloaded page to apply opt-out cookie
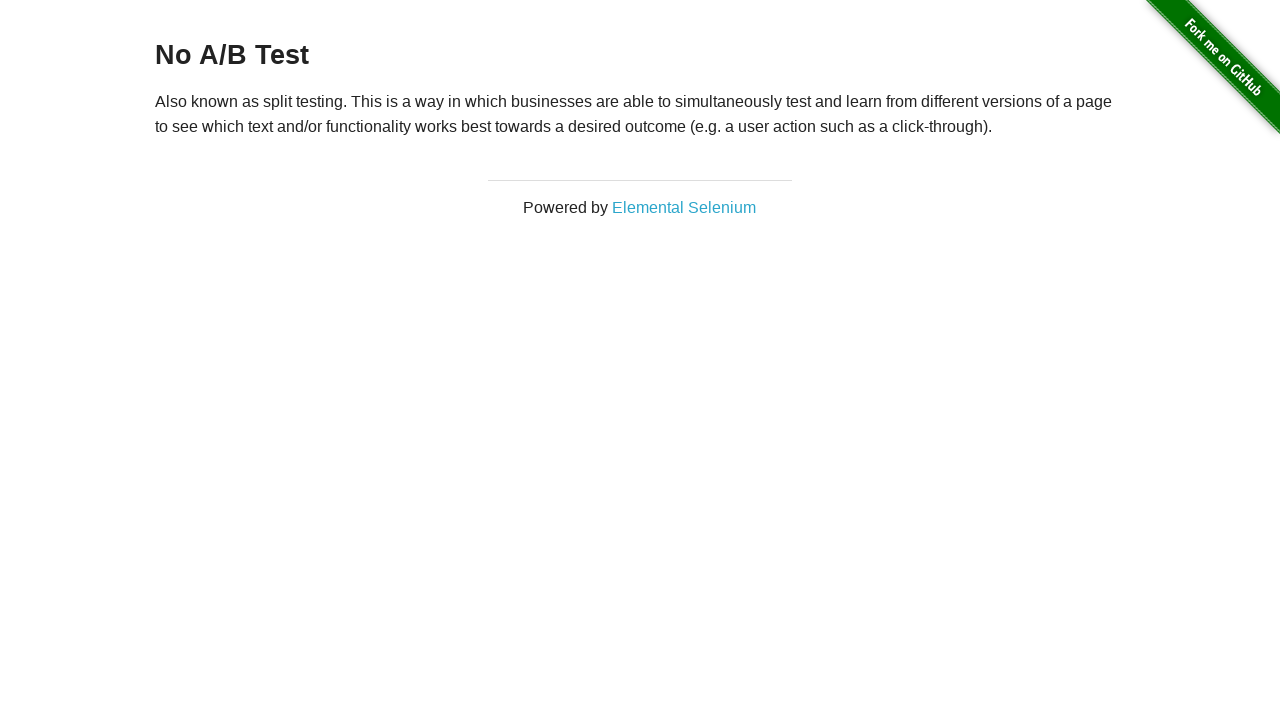

Waited for h3 heading to be visible after reload
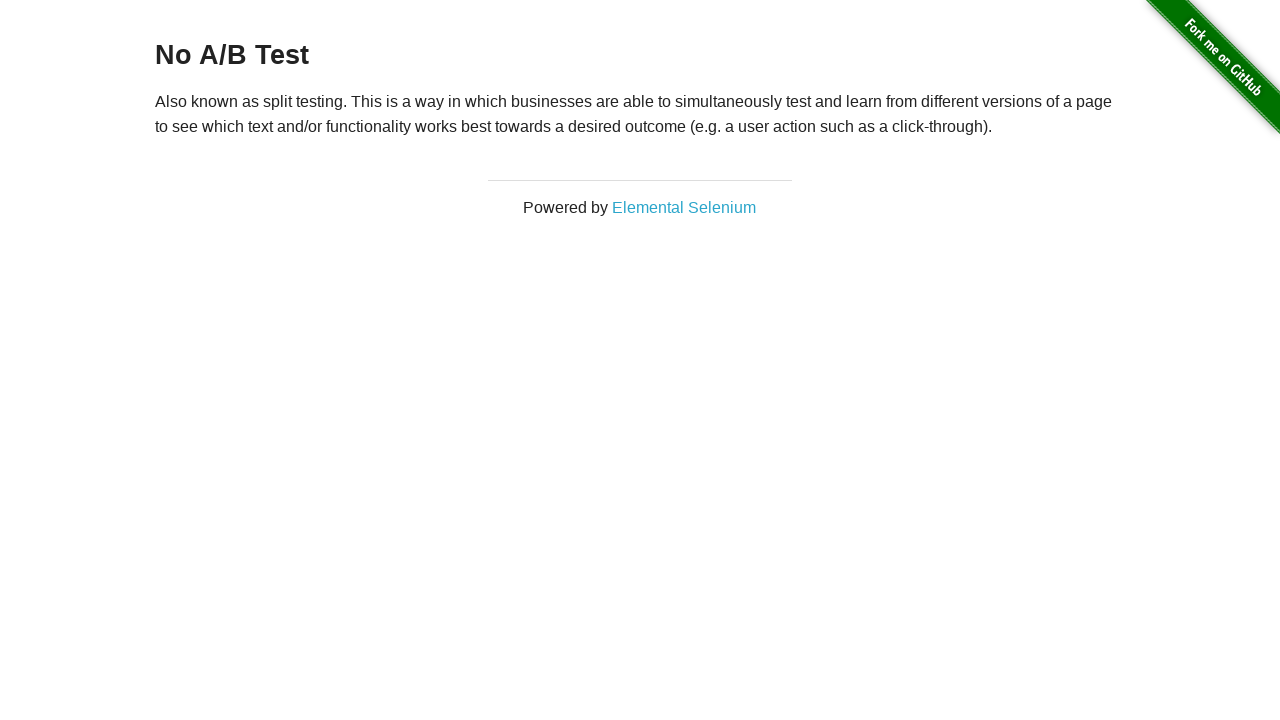

Retrieved h3 heading text after opt-out cookie applied
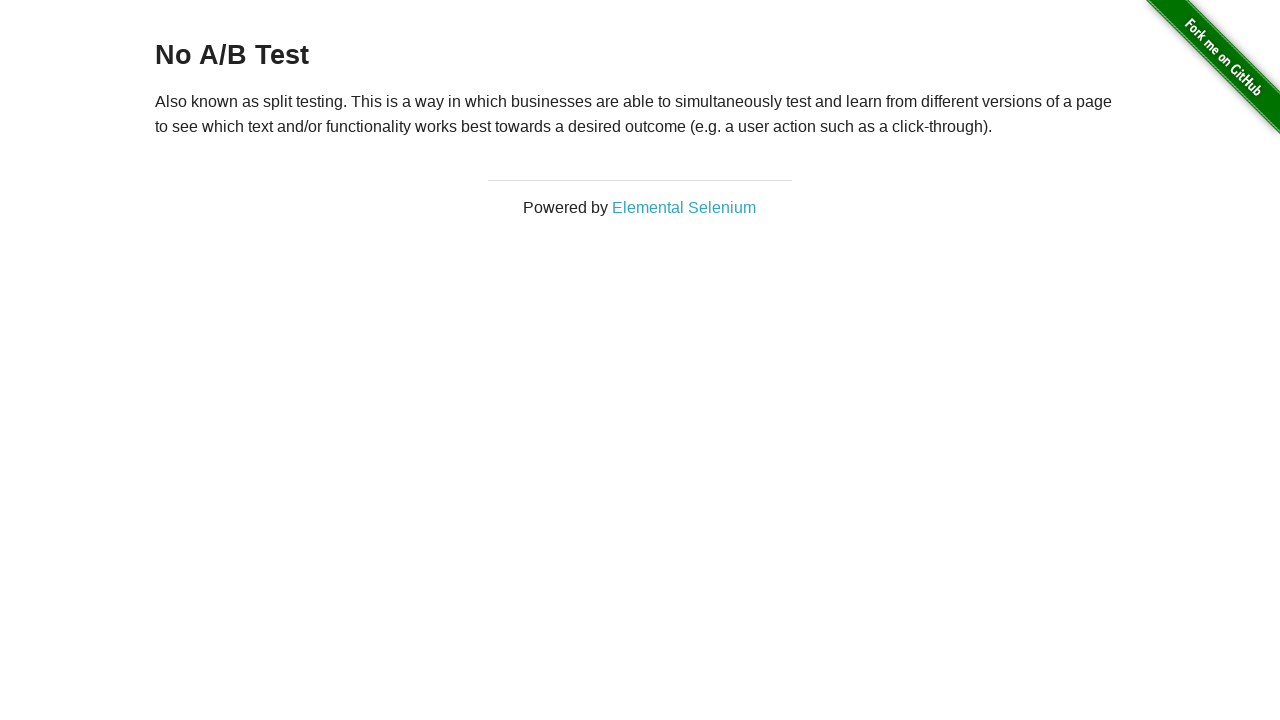

Verified opt-out was successful - 'No A/B Test' heading is displayed
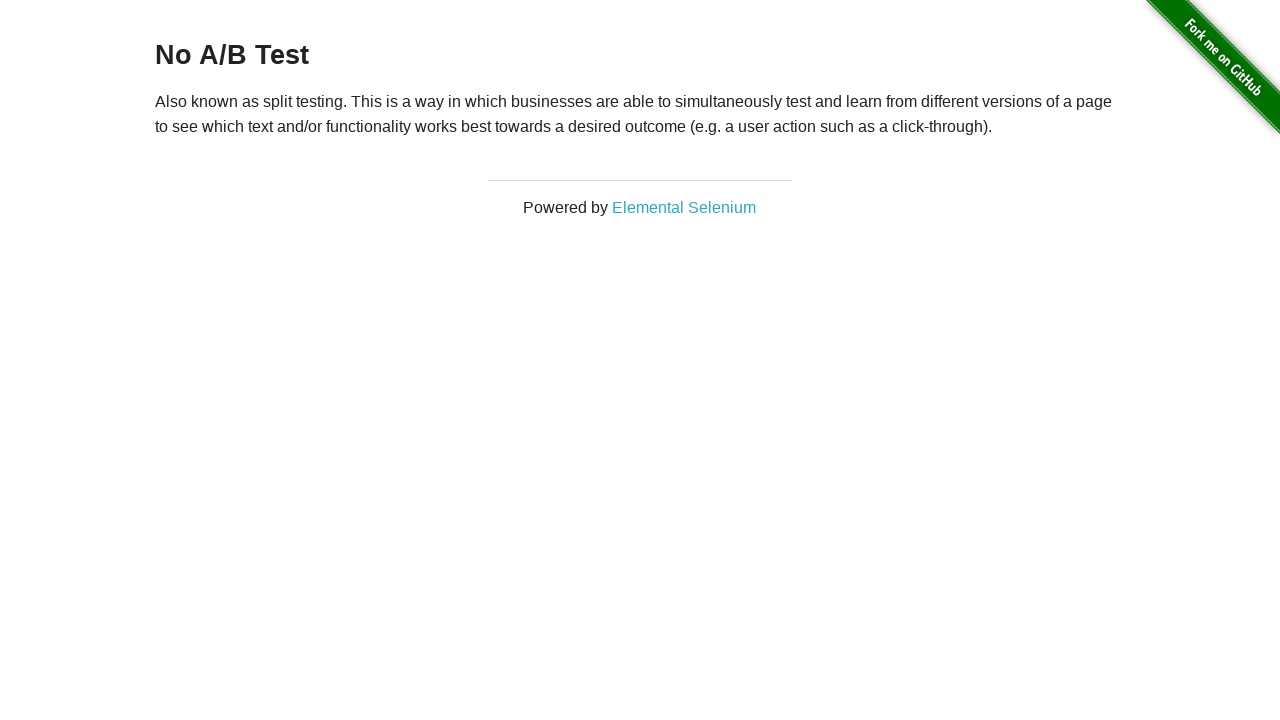

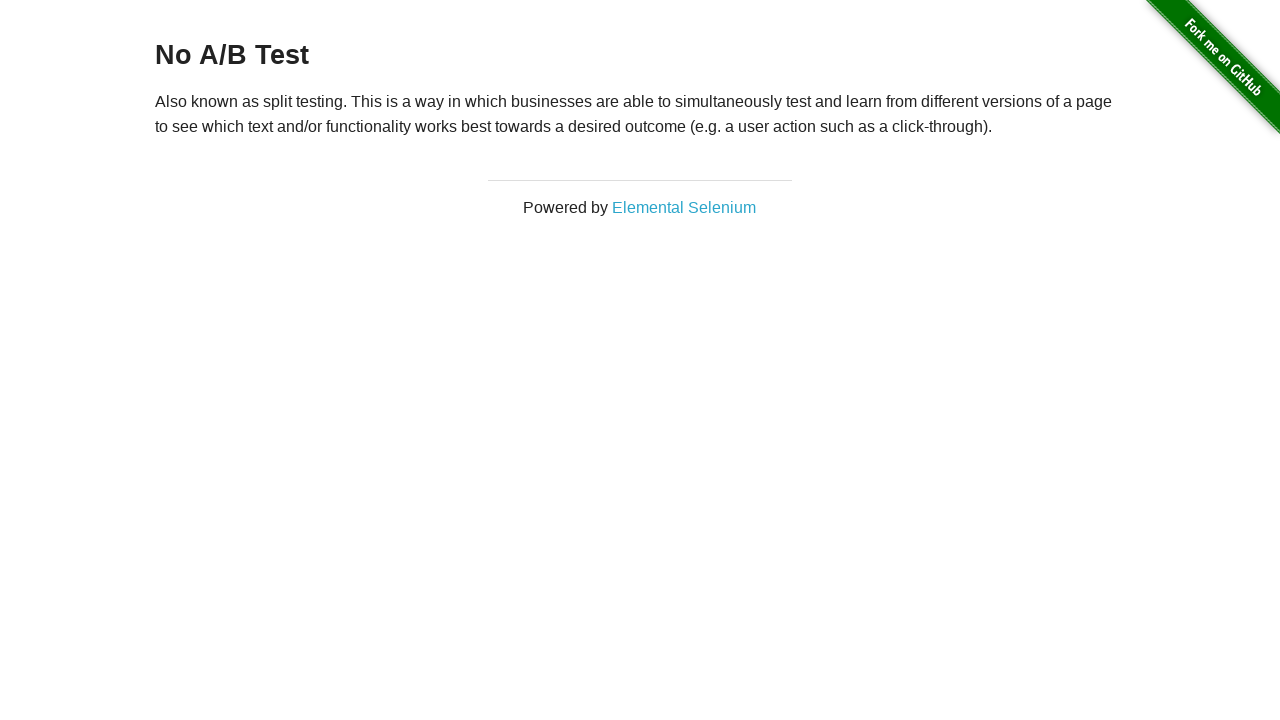